Tests form field clearing and filling functionality on a login form without submitting

Starting URL: https://demo.vtiger.com/vtigercrm/

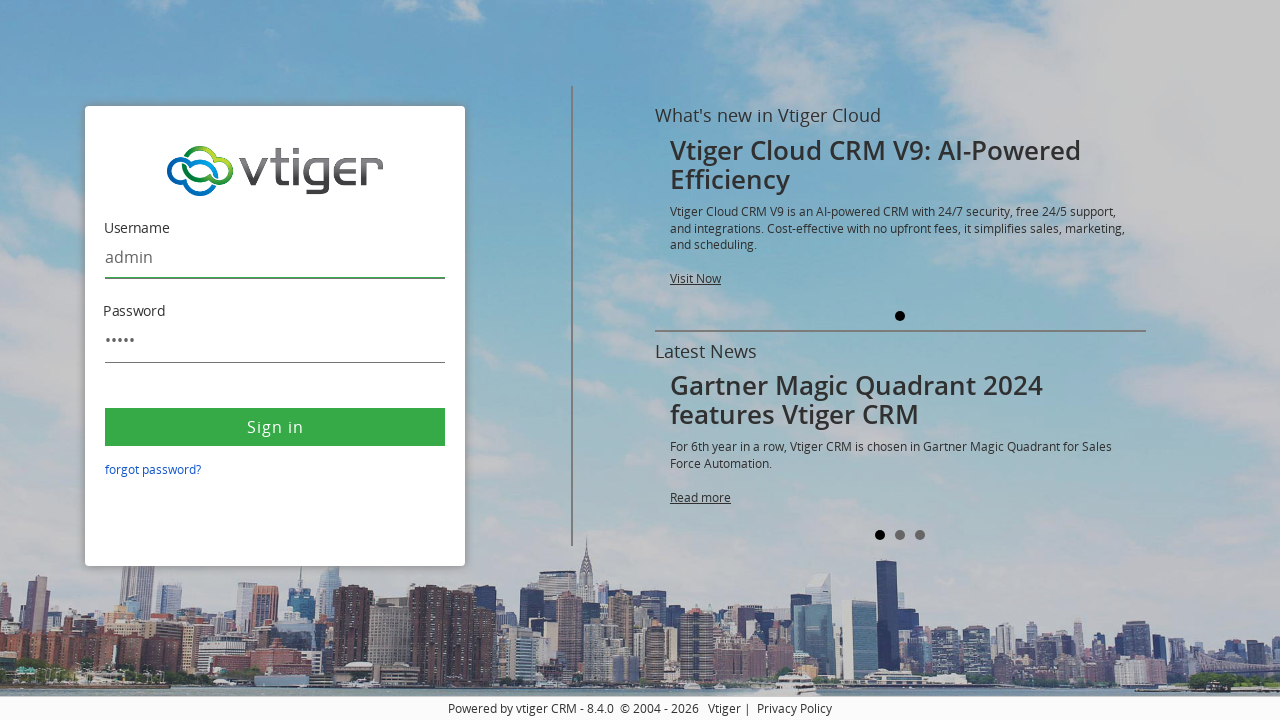

Cleared username field on input[name='username']
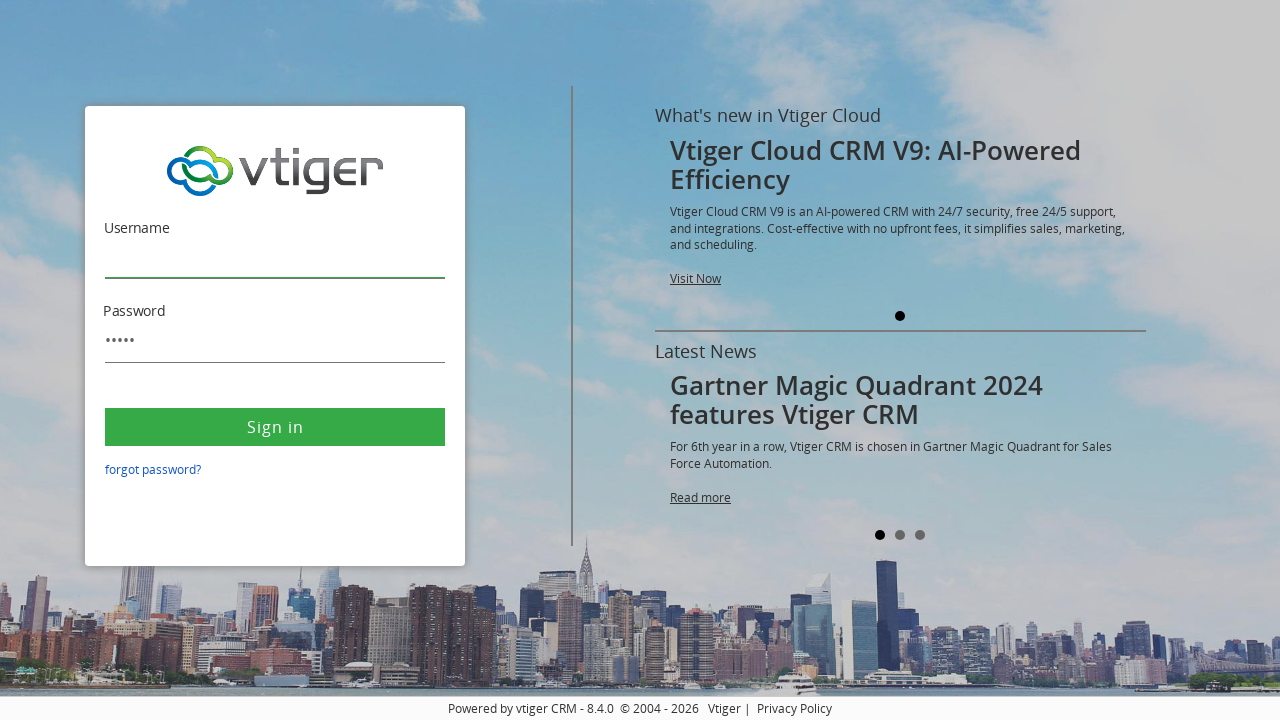

Filled username field with 'abcde' on input[name='username']
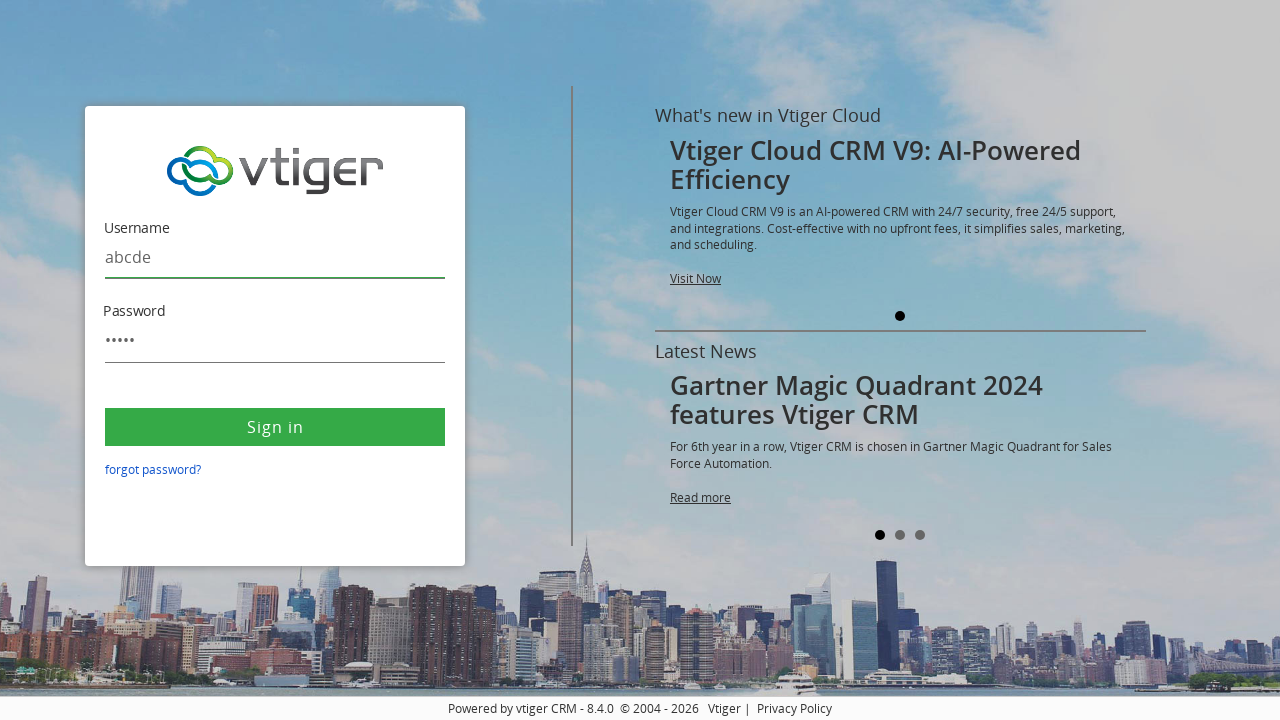

Cleared password field on input[name='password']
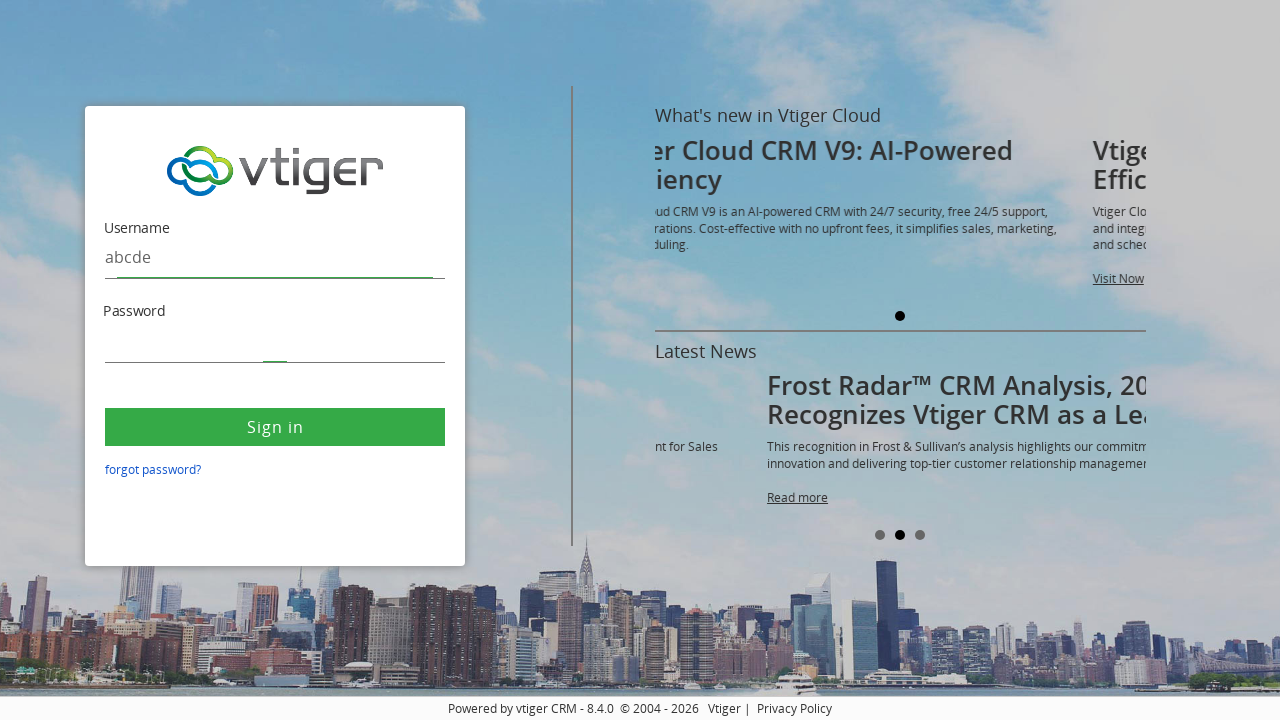

Filled password field with '12345' on input[name='password']
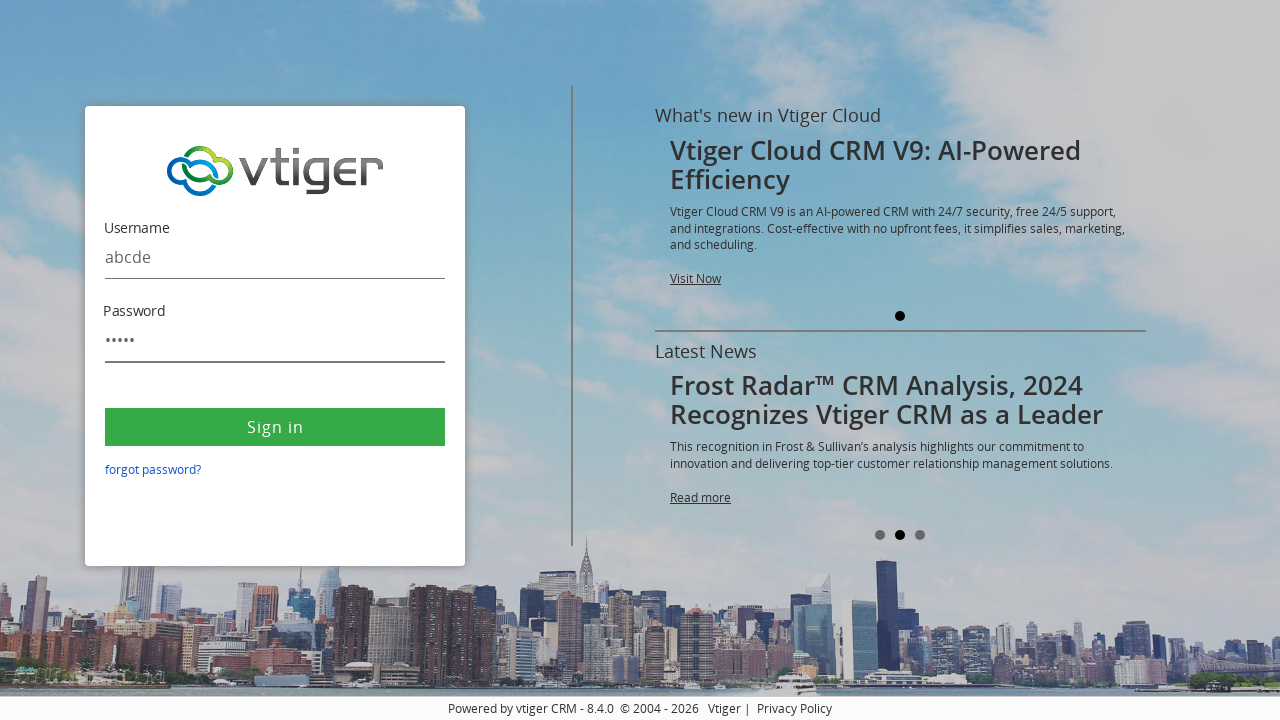

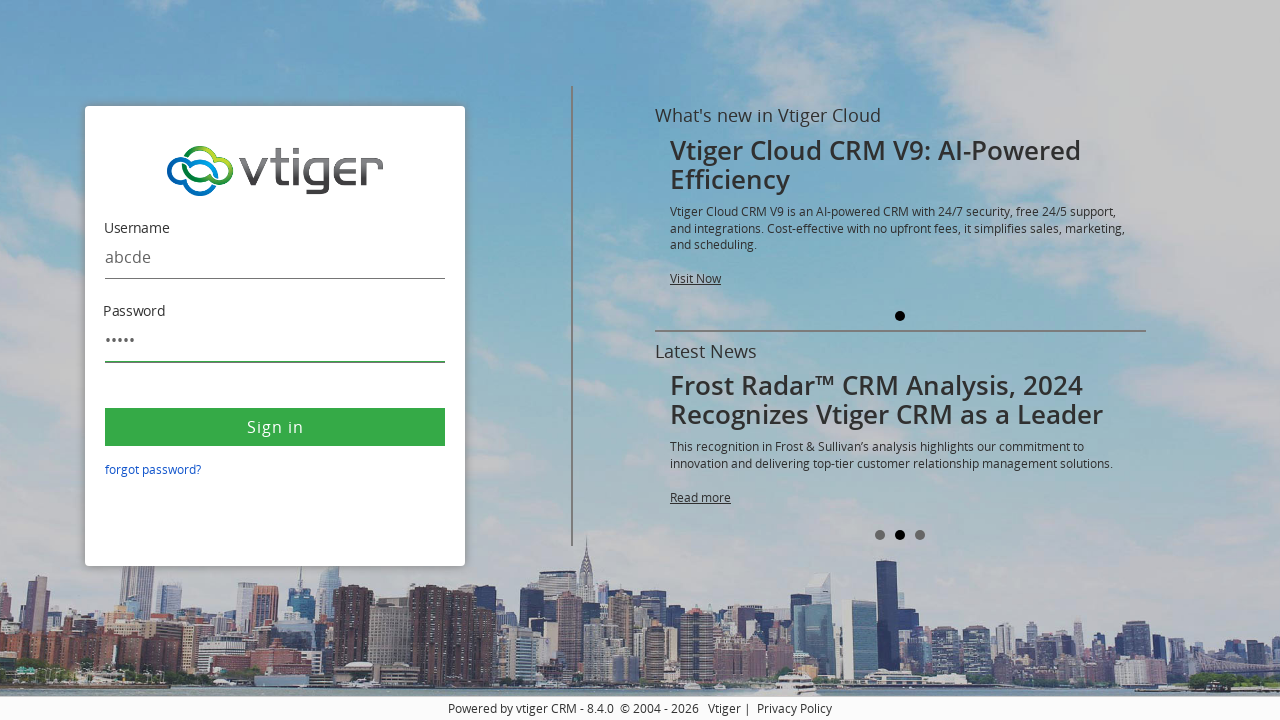